Tests the SMV regulatory consultation form by selecting a year from the dropdown and clicking the search button to load results.

Starting URL: https://www.smv.gob.pe/ServicioConsultaNormas/Frm_Resoluciones?data=28E2BCB3AAF0F6112BFB80F90A370B9923A973B3D2

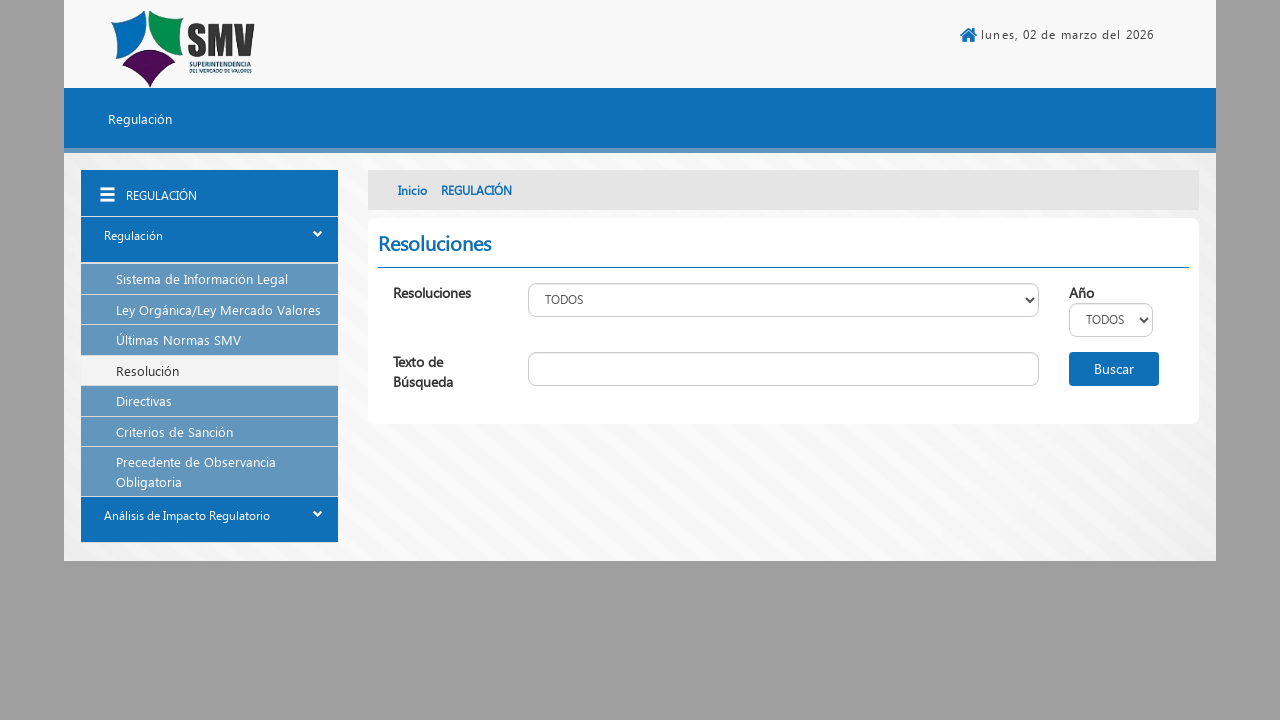

Year dropdown selector is present
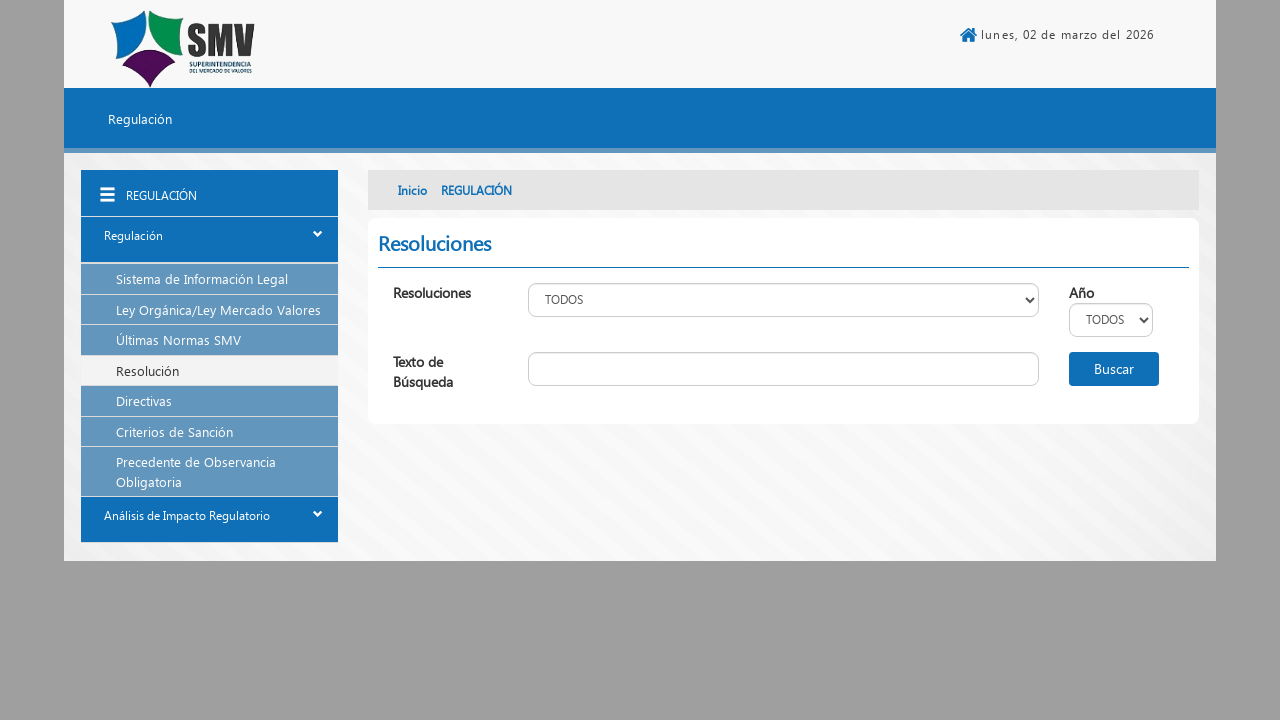

Selected year 2025 from dropdown on #MainContent_lisAnio
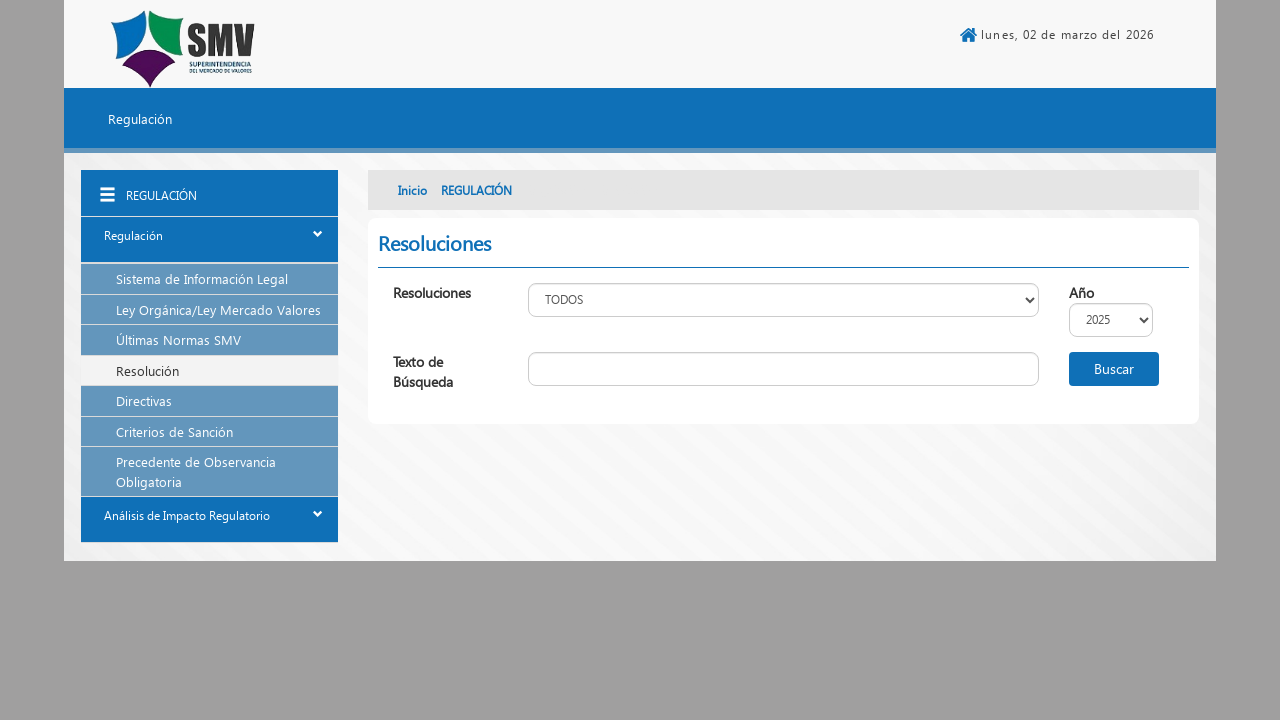

Clicked search button to load results at (1114, 369) on #btnConsultar
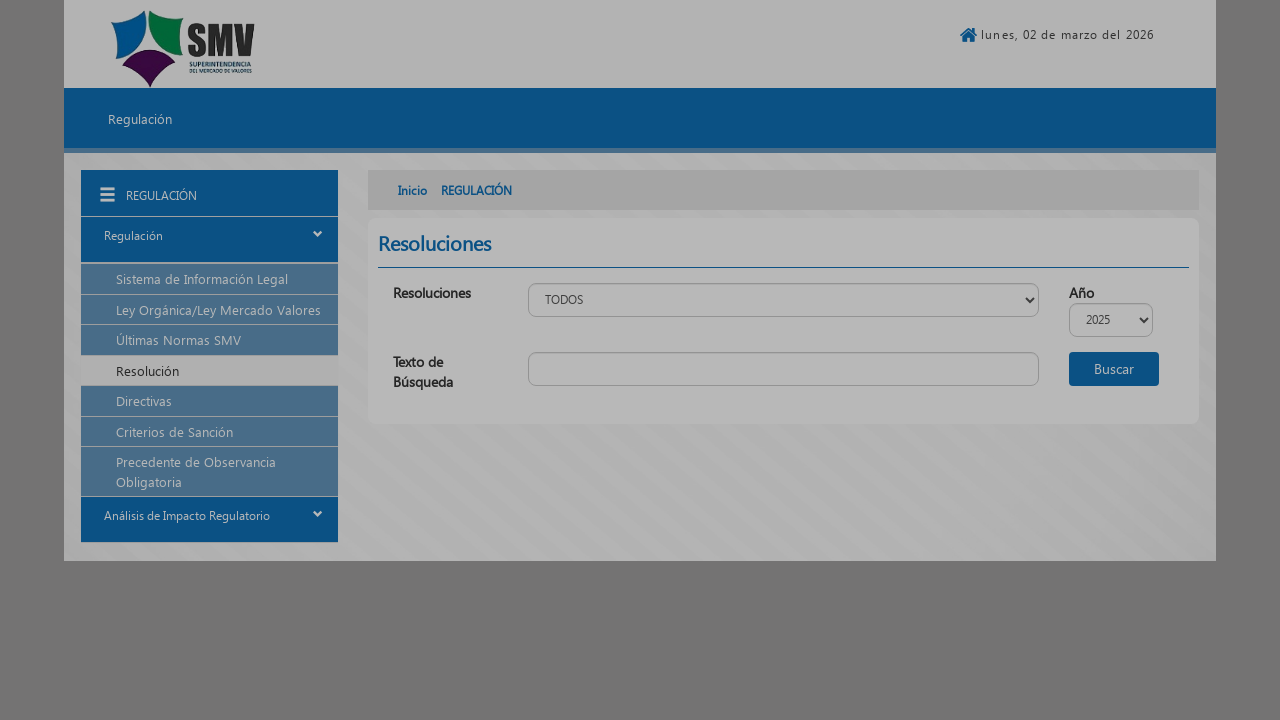

Results table loaded successfully
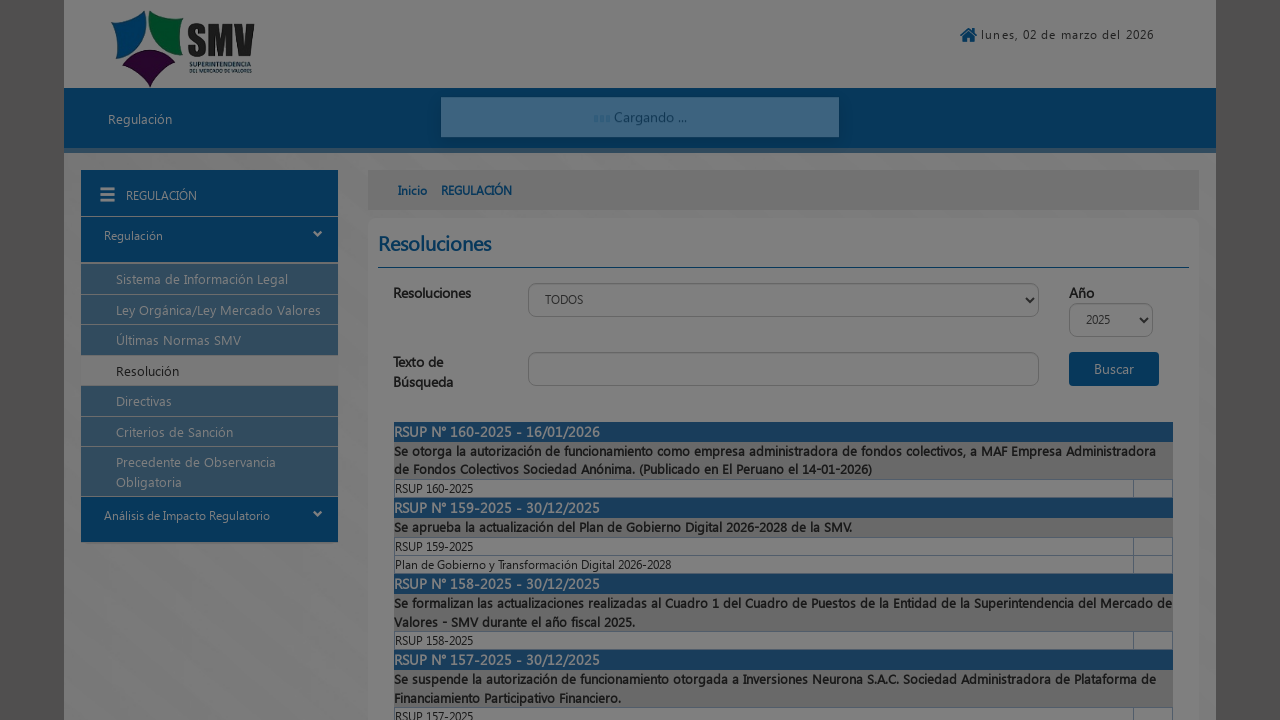

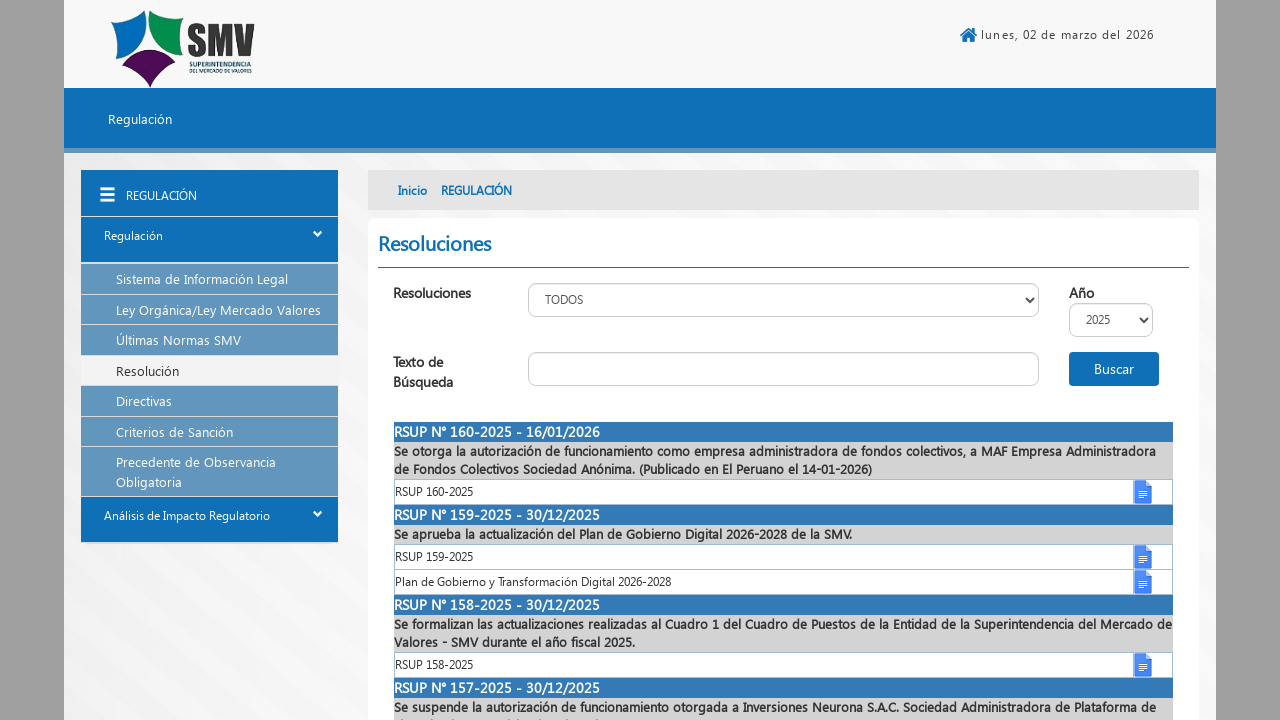